Tests table interactions on a practice automation site including verifying table structure (columns and rows count), selecting a checkbox for a specific product row, and navigating through pagination pages.

Starting URL: https://testautomationpractice.blogspot.com/

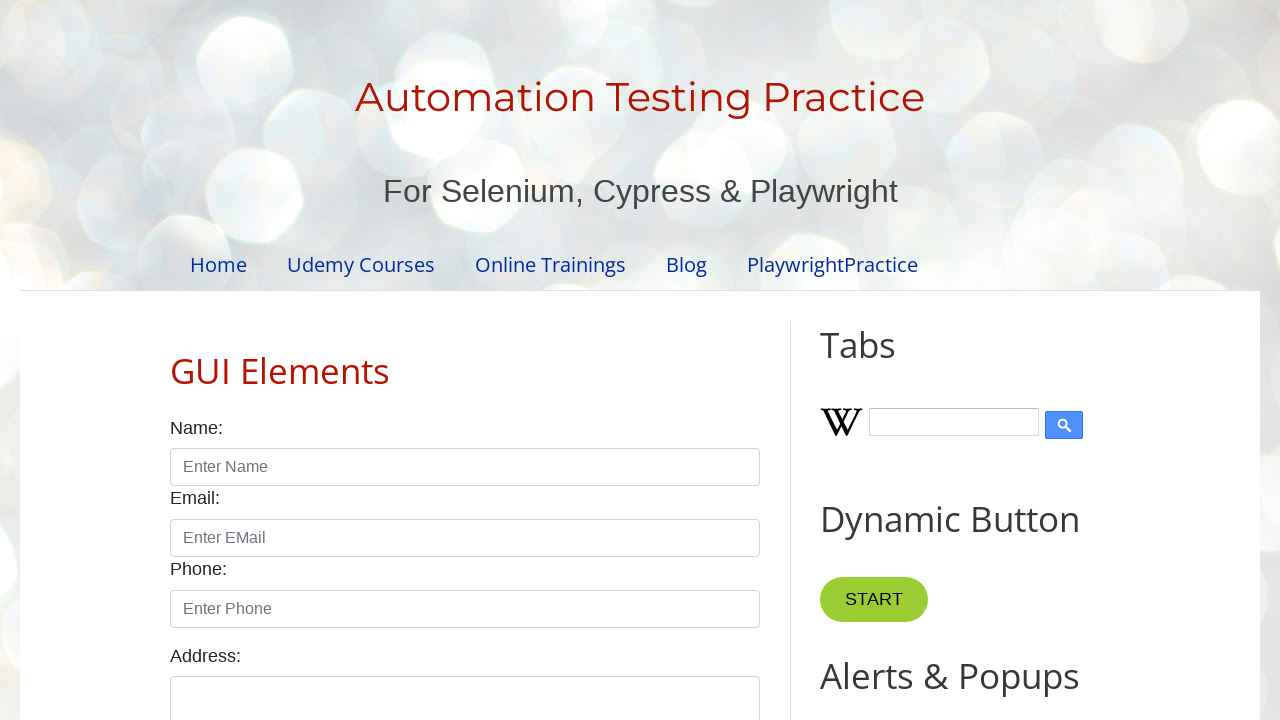

Located the product table element
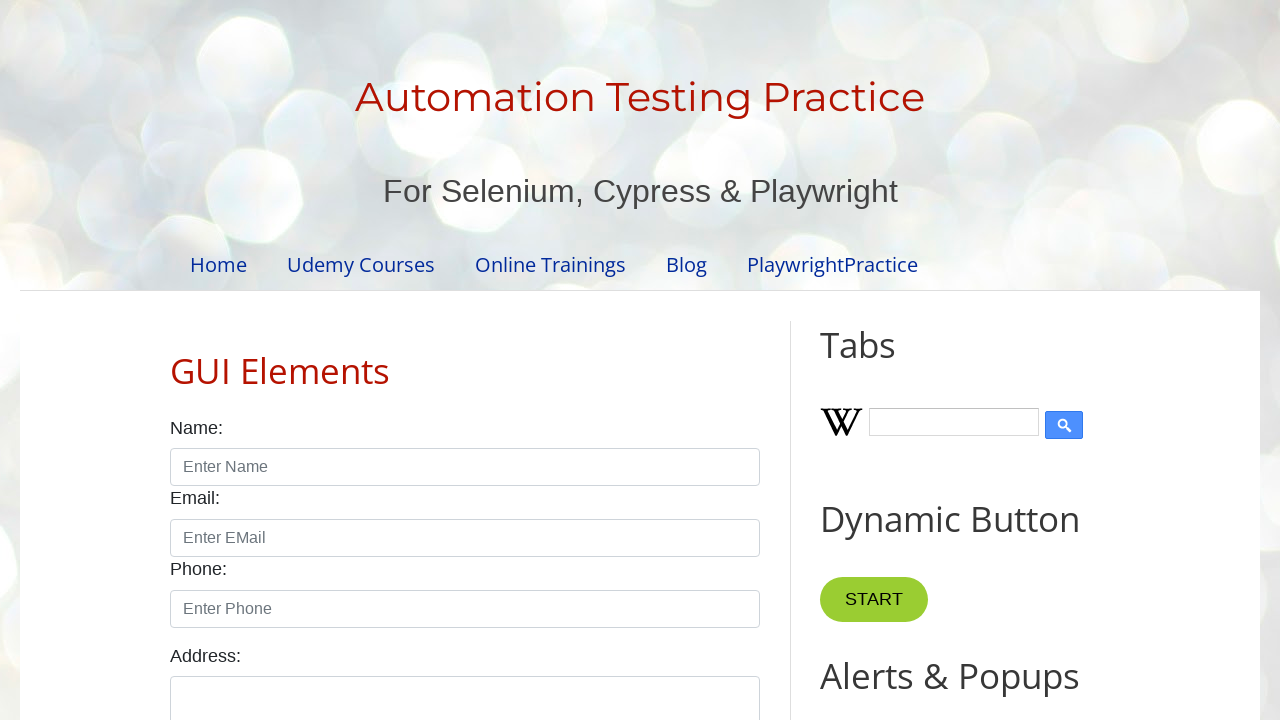

Located table header columns
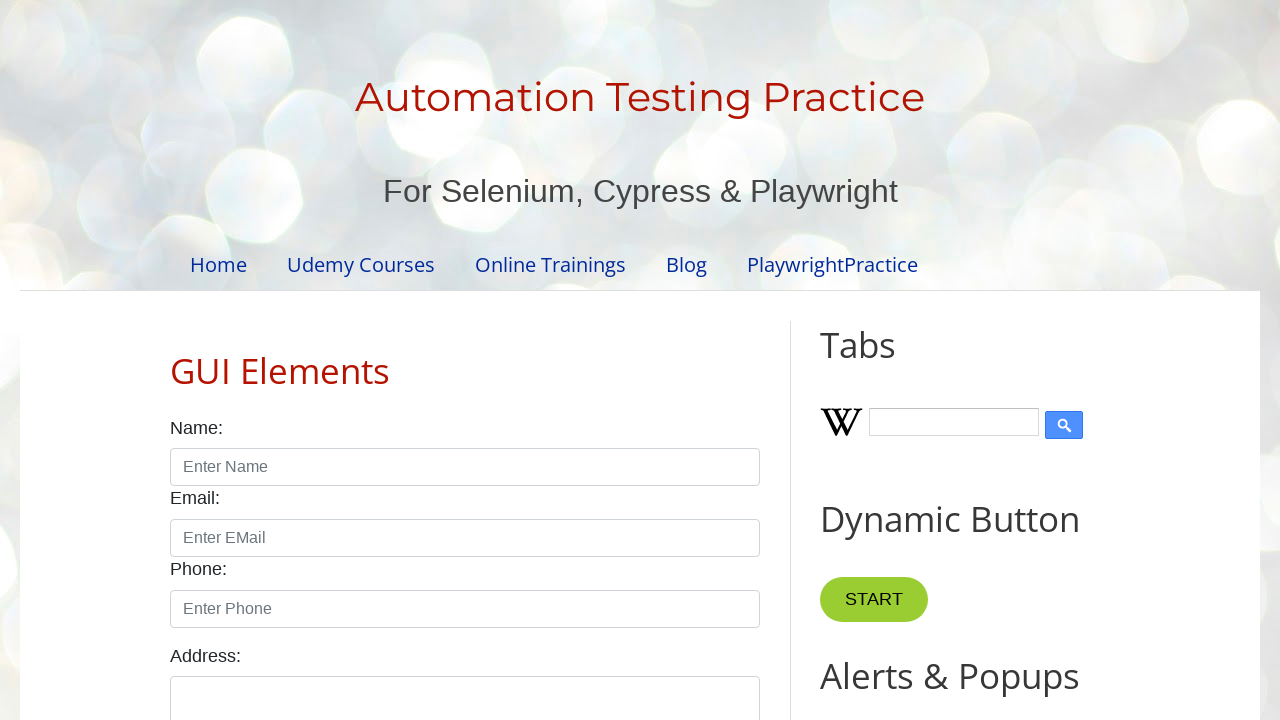

Verified table has 4 columns
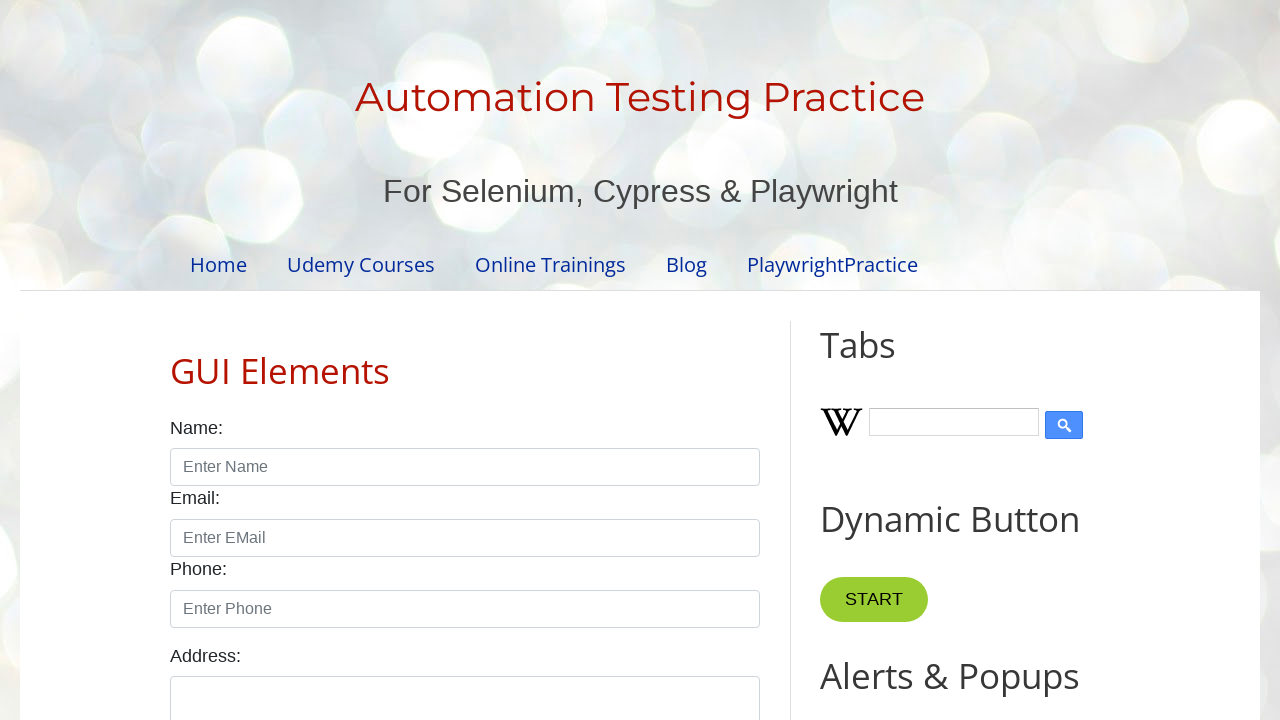

Located table body rows
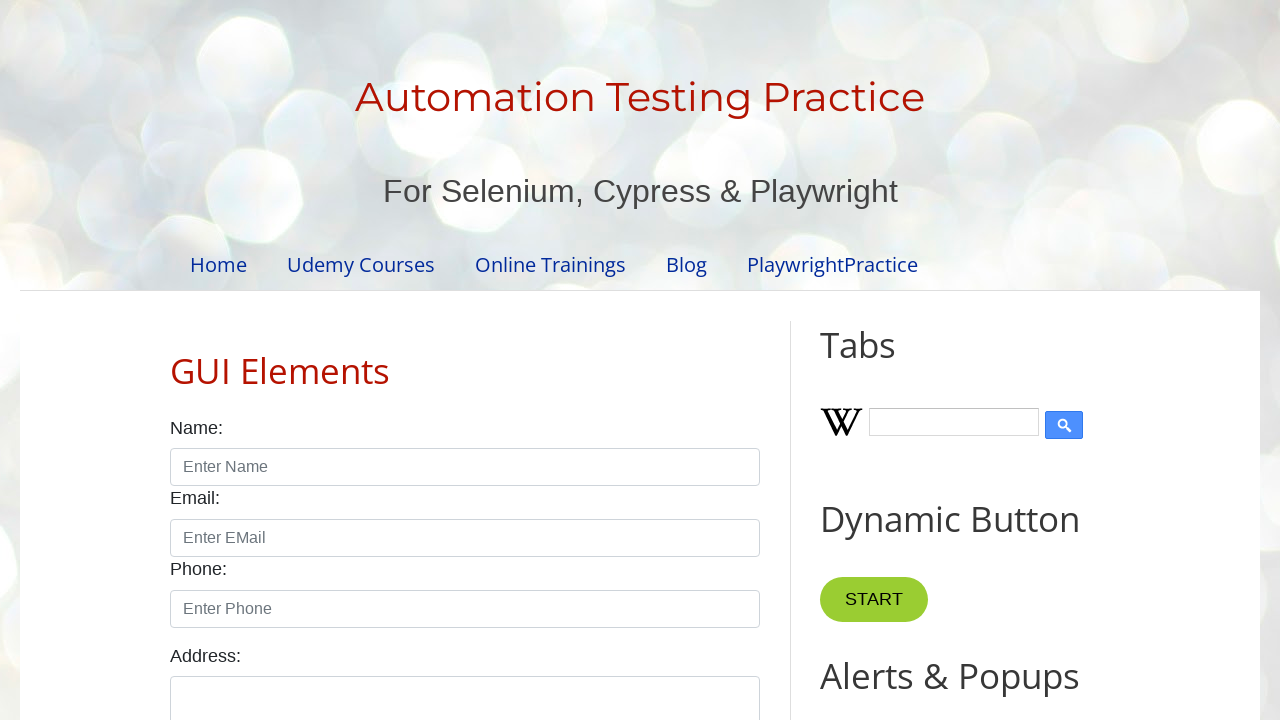

Verified table has 5 rows
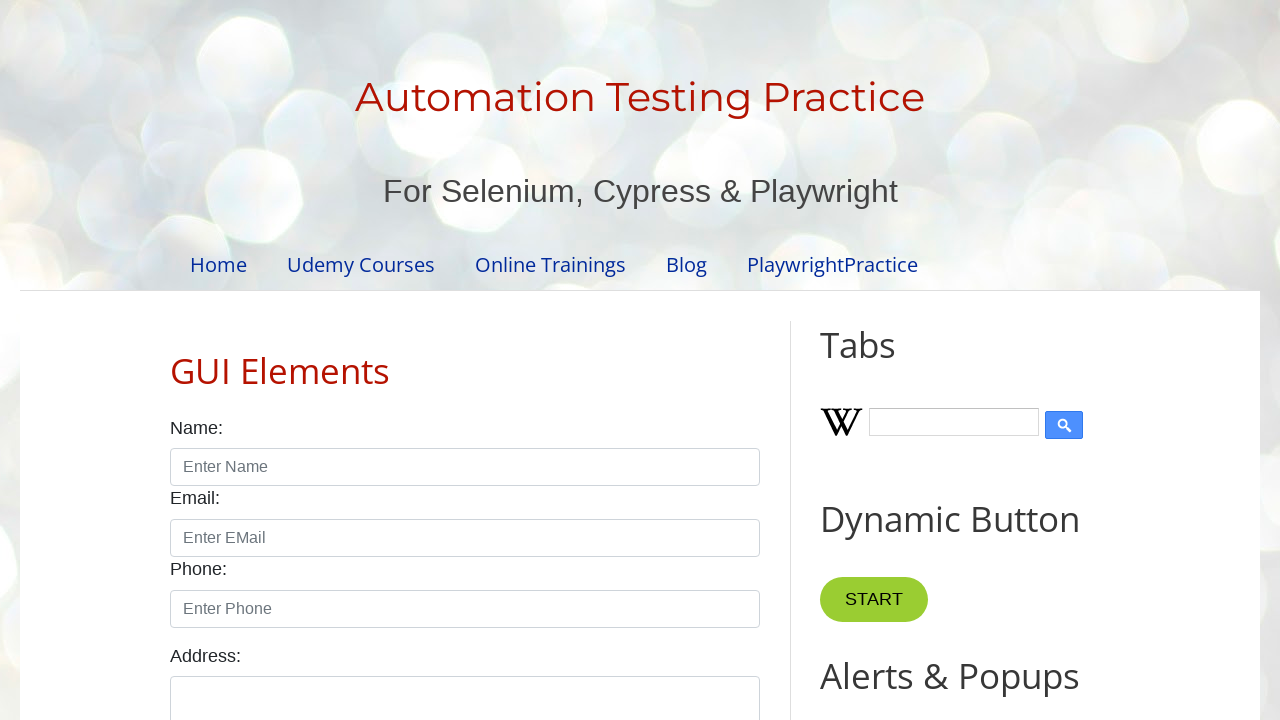

Filtered table rows to find 'Tablet' product
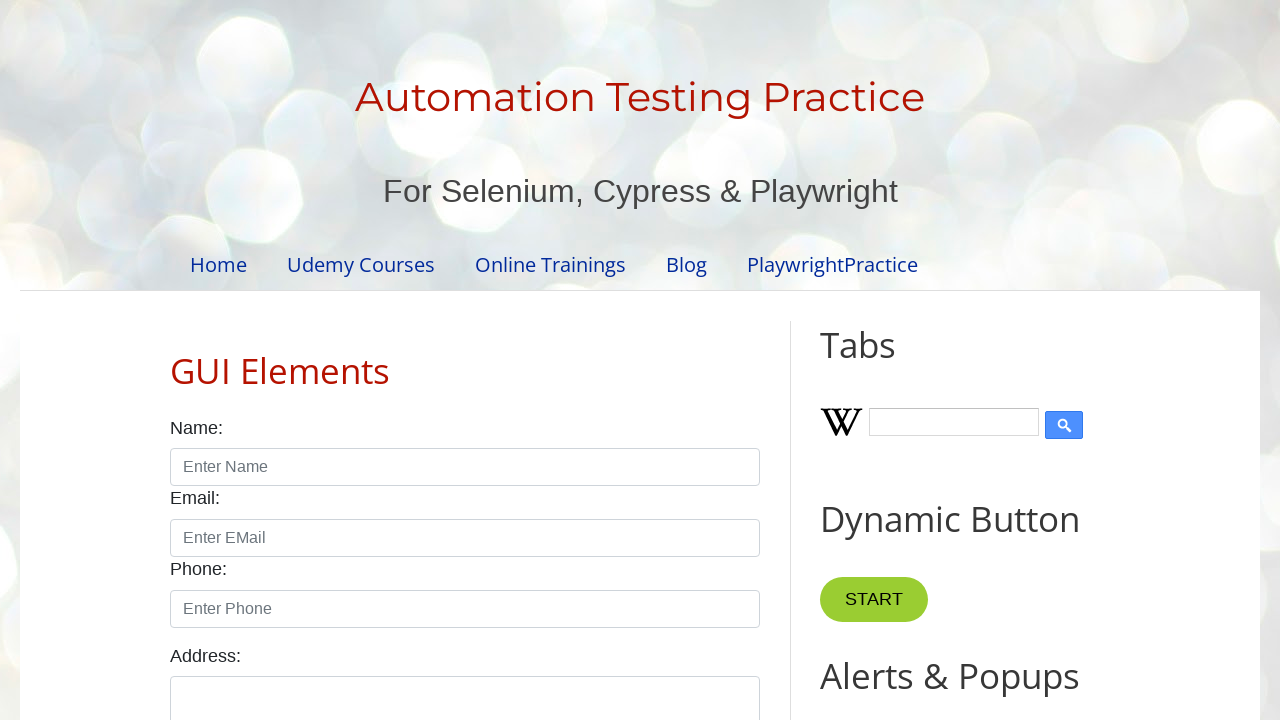

Checked checkbox for Tablet product row at (651, 360) on #productTable >> tbody tr >> internal:has-text="Tablet"i >> internal:has="td" >>
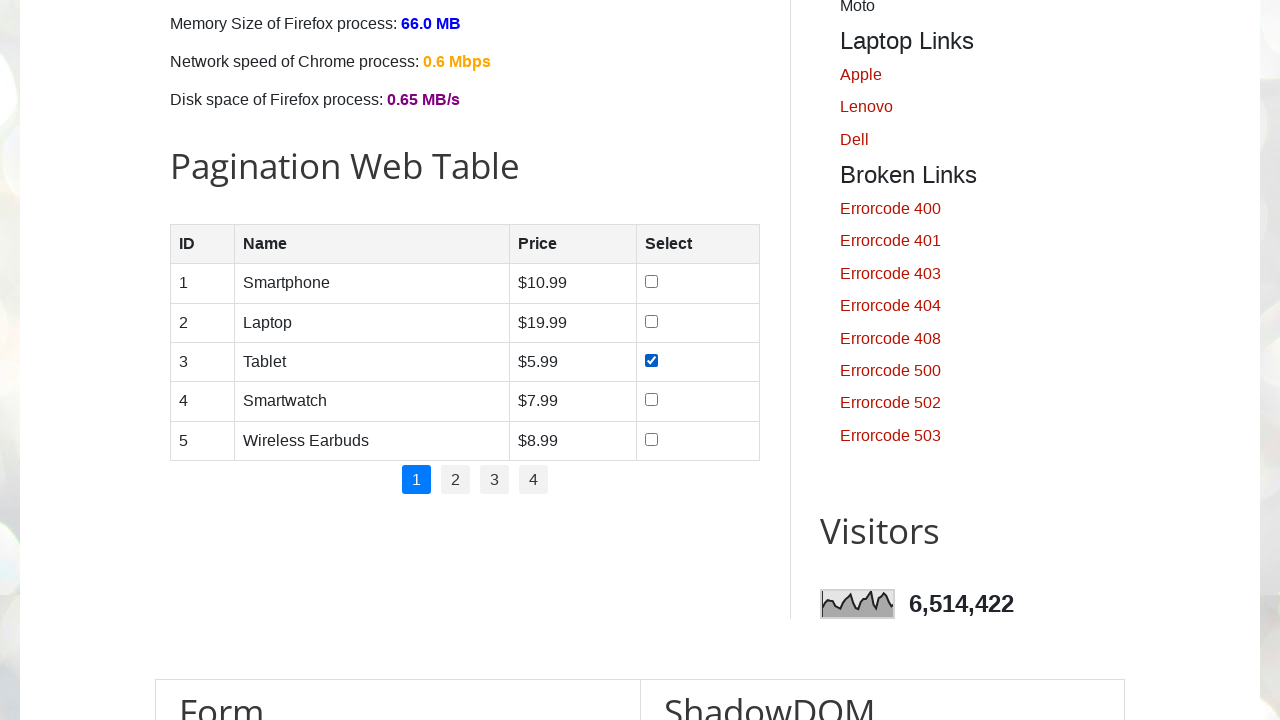

Located pagination links
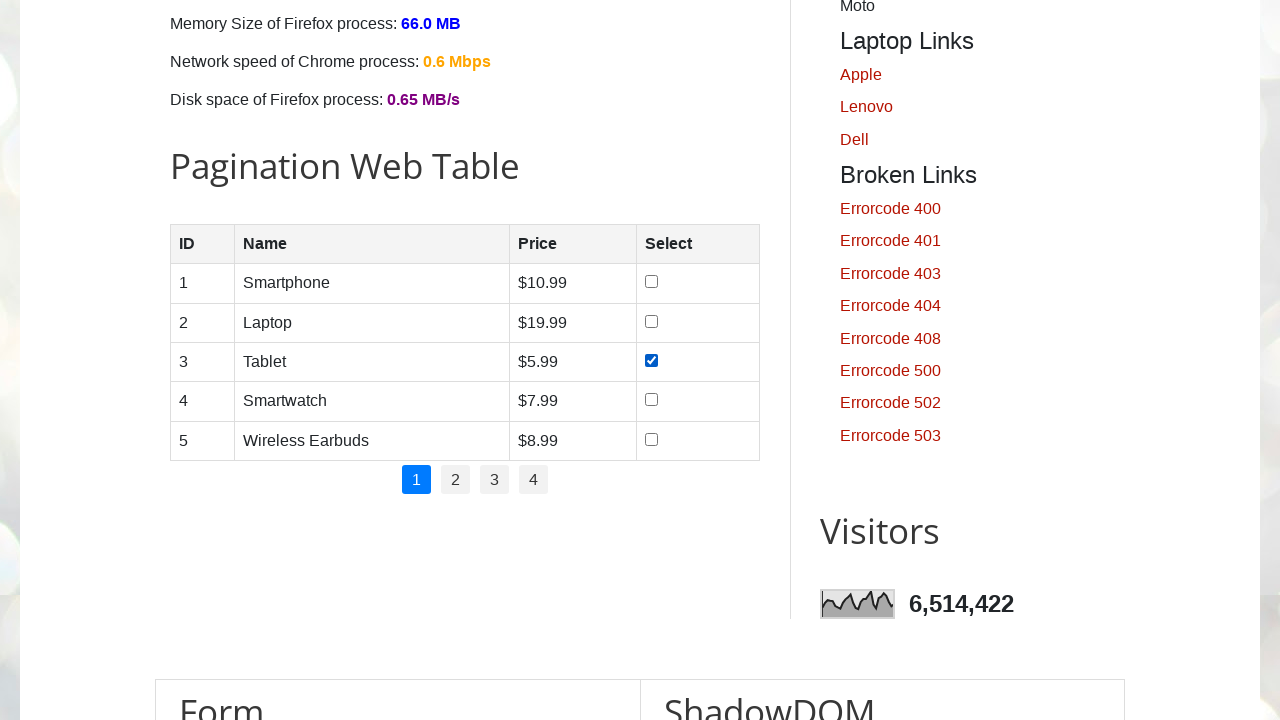

Counted 4 pagination links
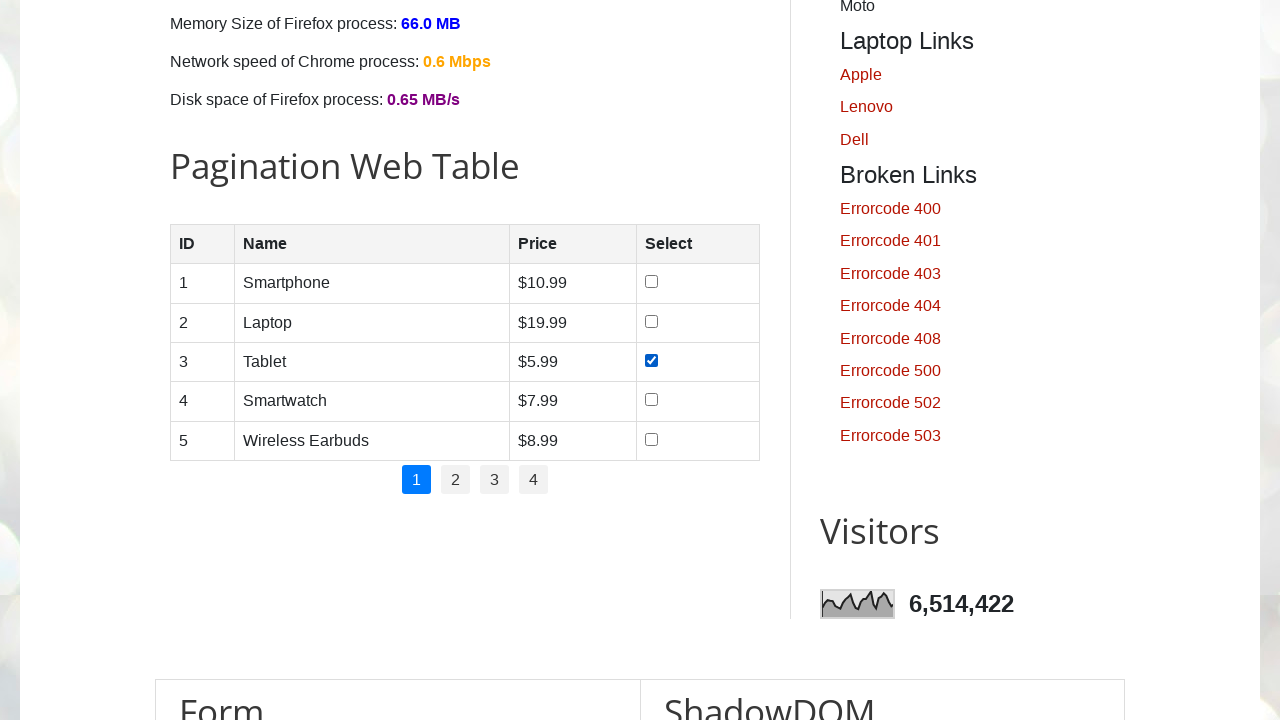

Clicked pagination link 1 to navigate to page 2 at (456, 480) on #pagination li a >> nth=1
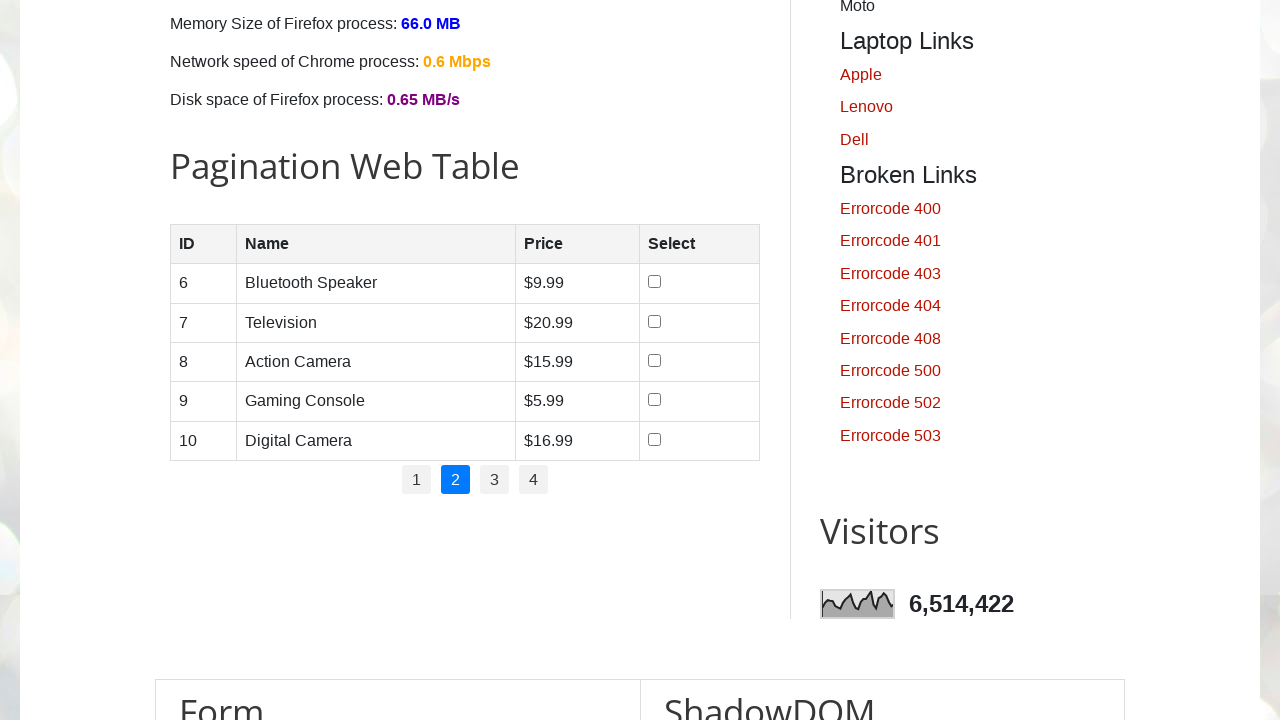

Waited 2 seconds for page 2 to load
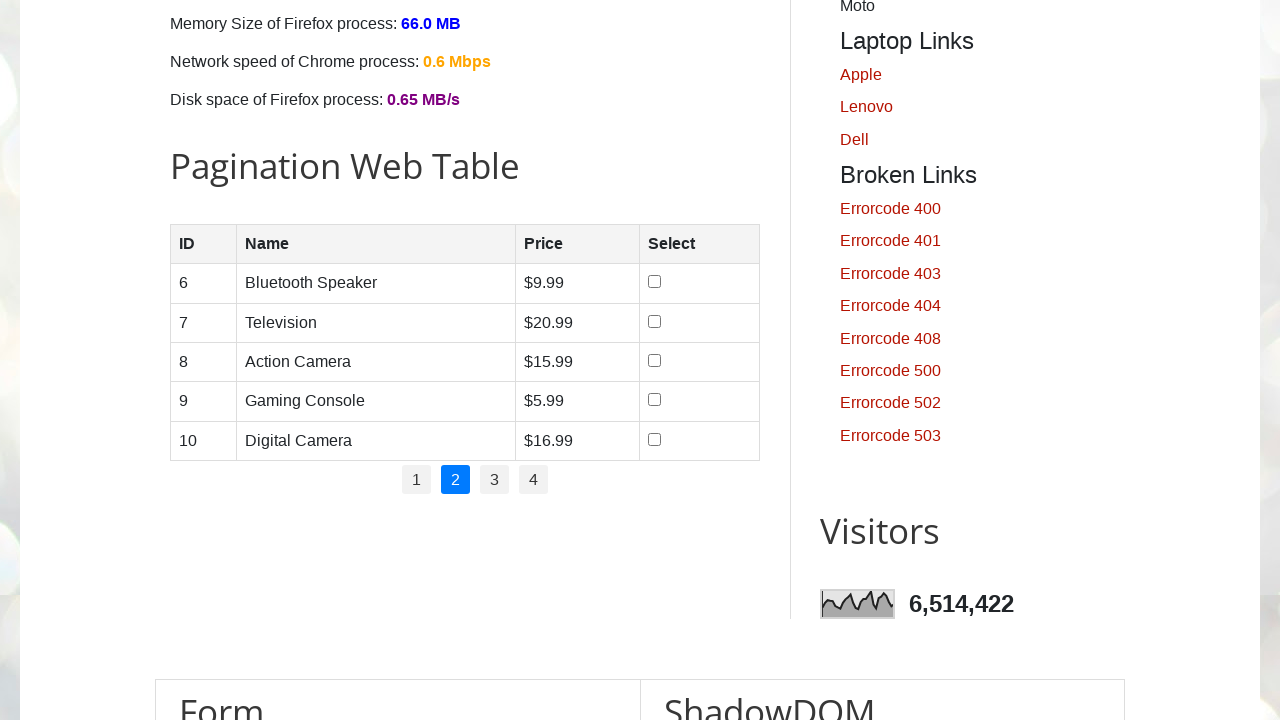

Clicked pagination link 2 to navigate to page 3 at (494, 480) on #pagination li a >> nth=2
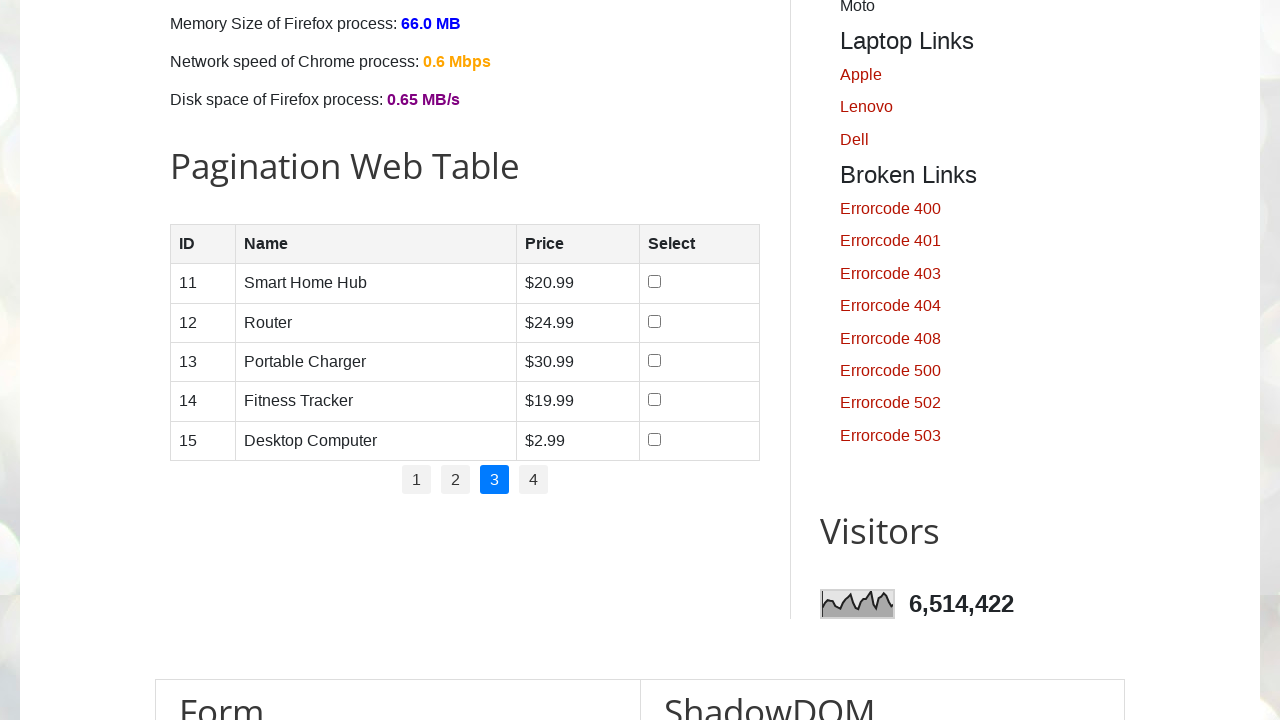

Waited 2 seconds for page 3 to load
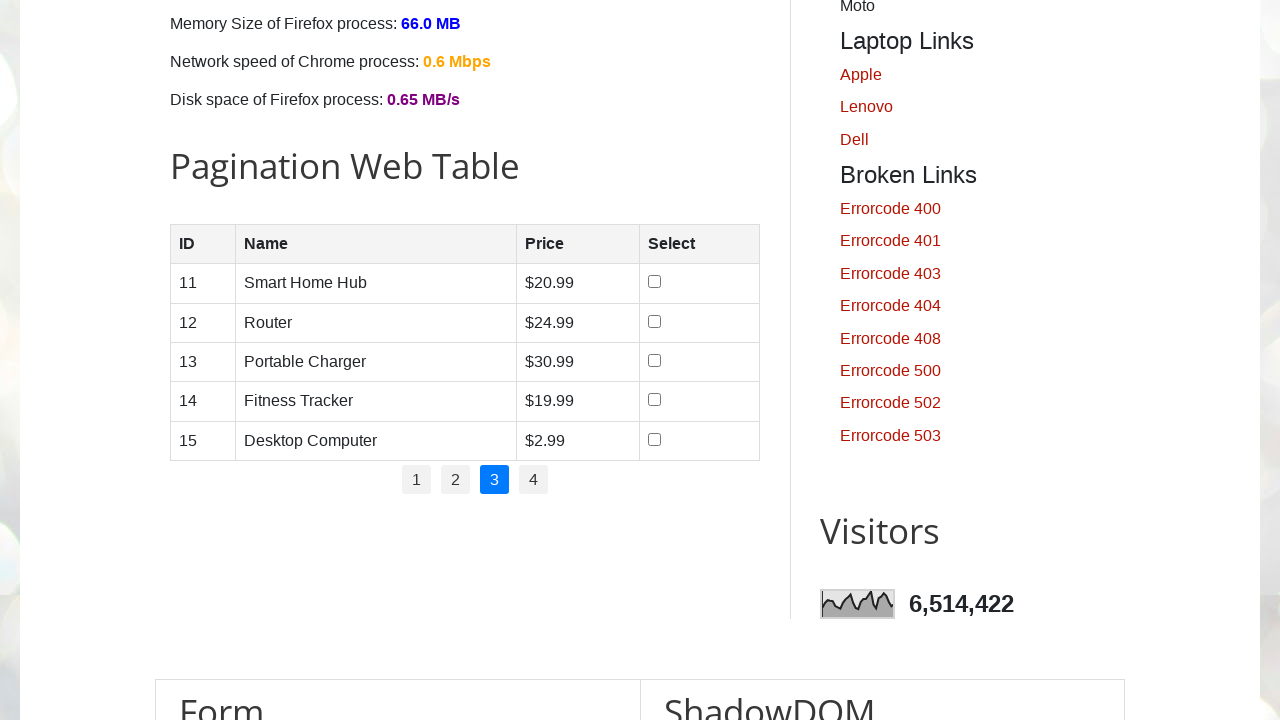

Clicked pagination link 3 to navigate to page 4 at (534, 480) on #pagination li a >> nth=3
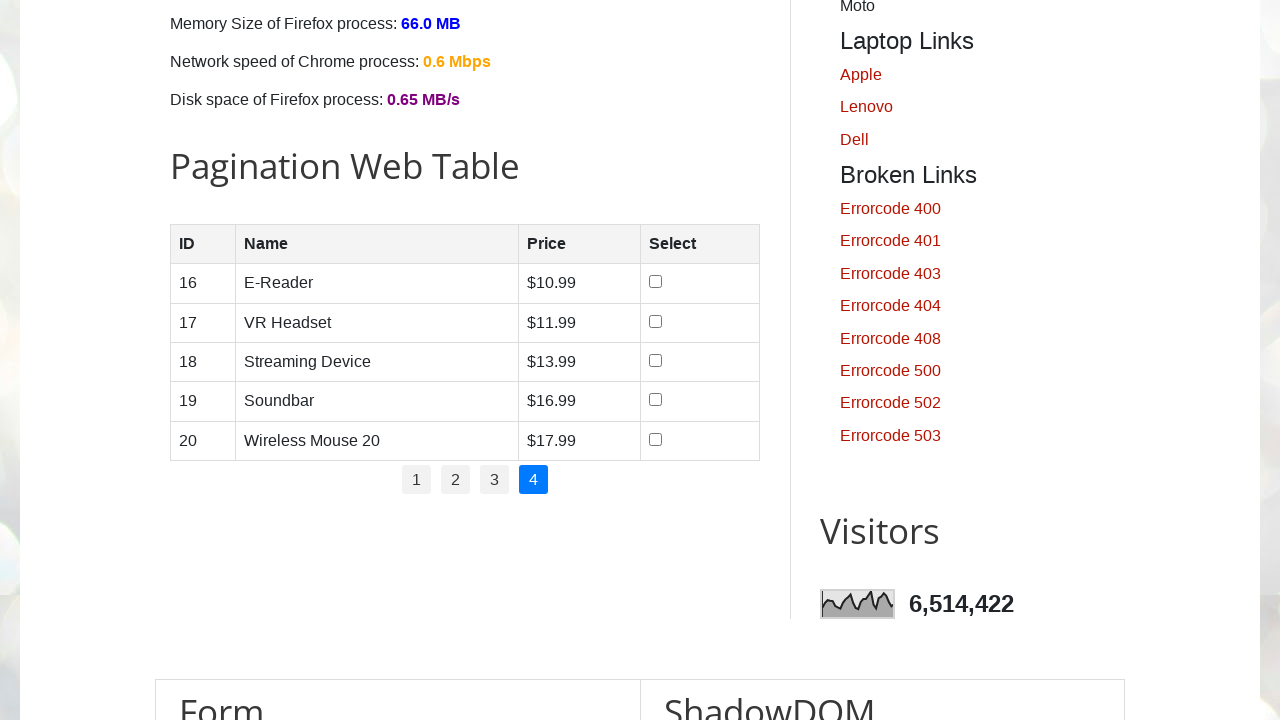

Waited 2 seconds for page 4 to load
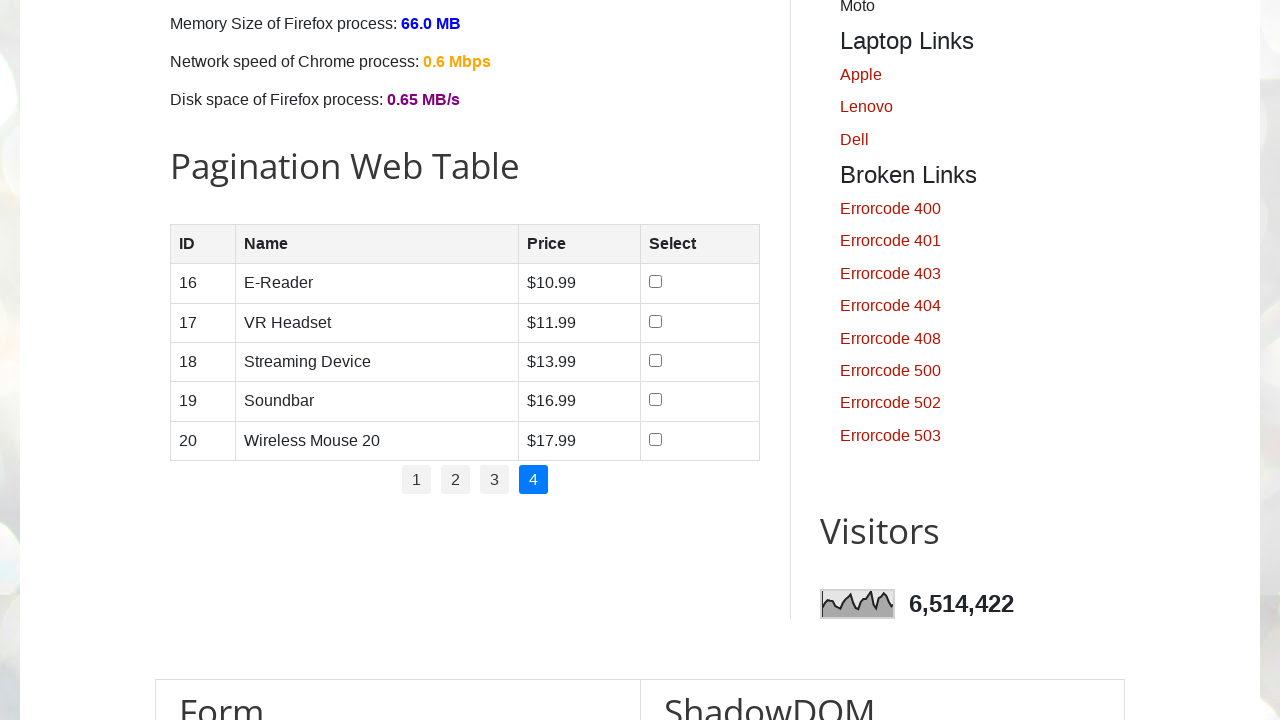

Final wait of 2 seconds
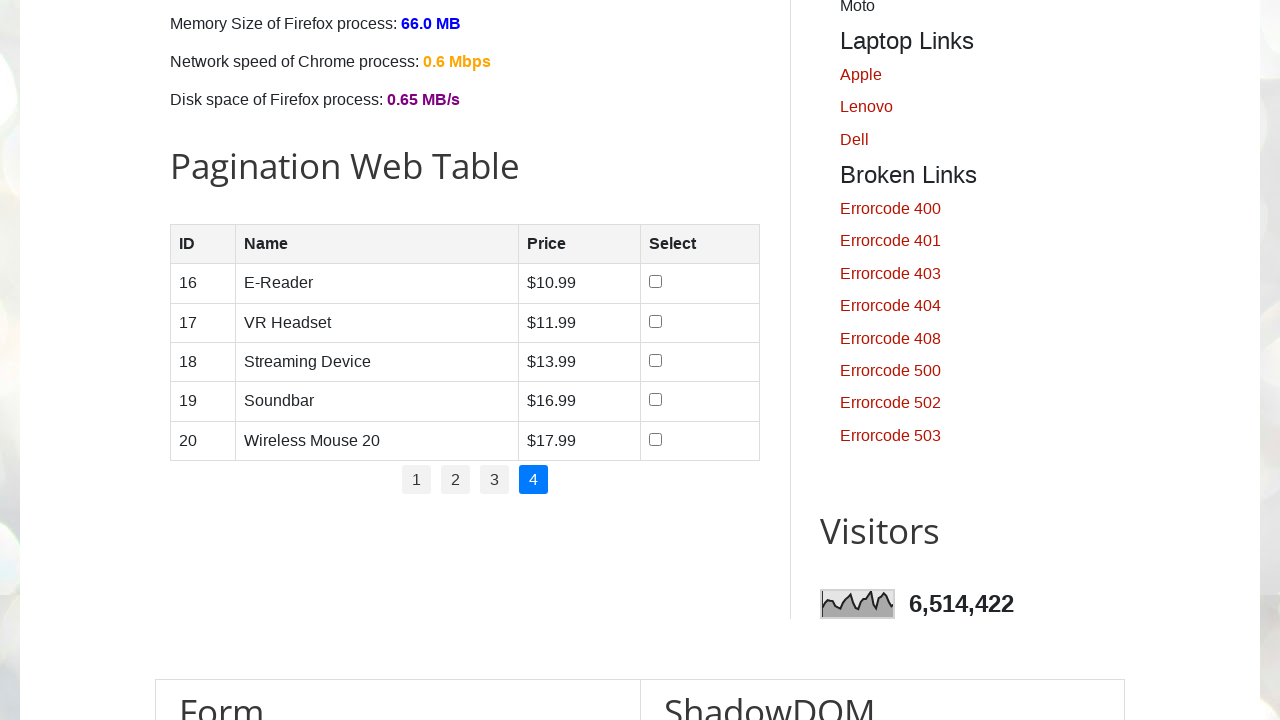

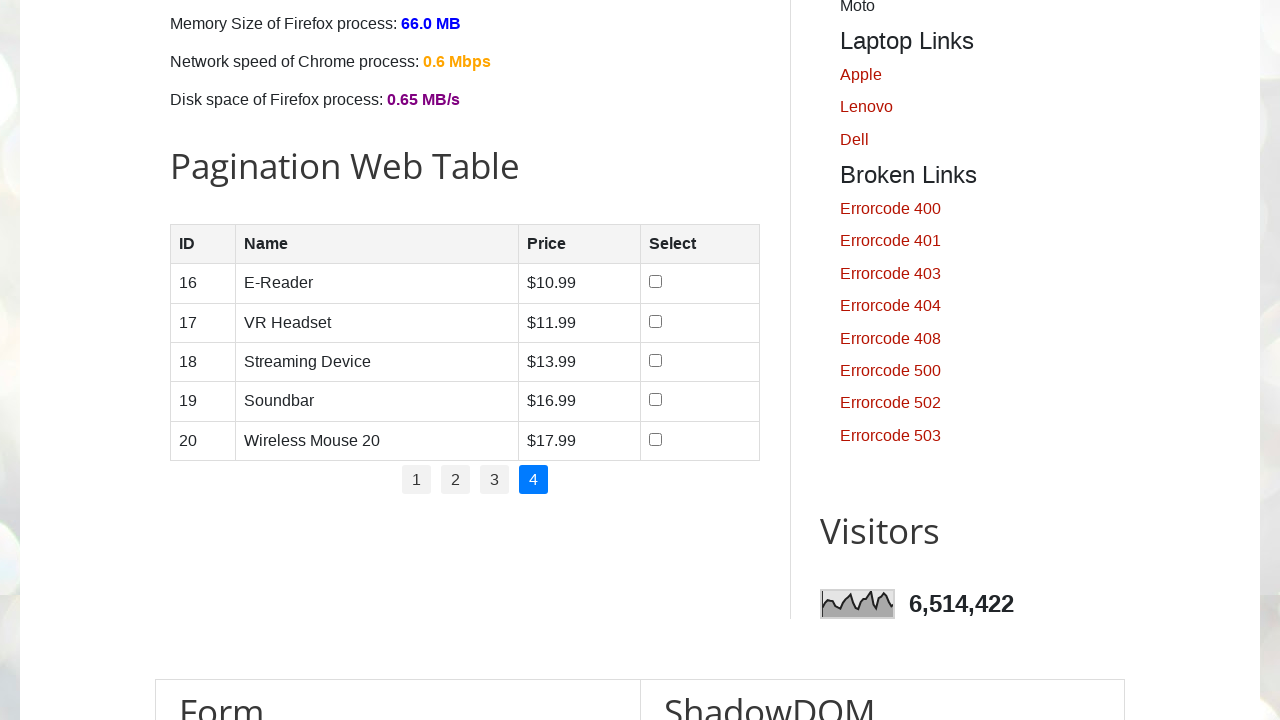